Opens the Kayak travel website and maximizes the browser window. This is a basic navigation test to verify the site loads correctly.

Starting URL: http://www.kayak.com

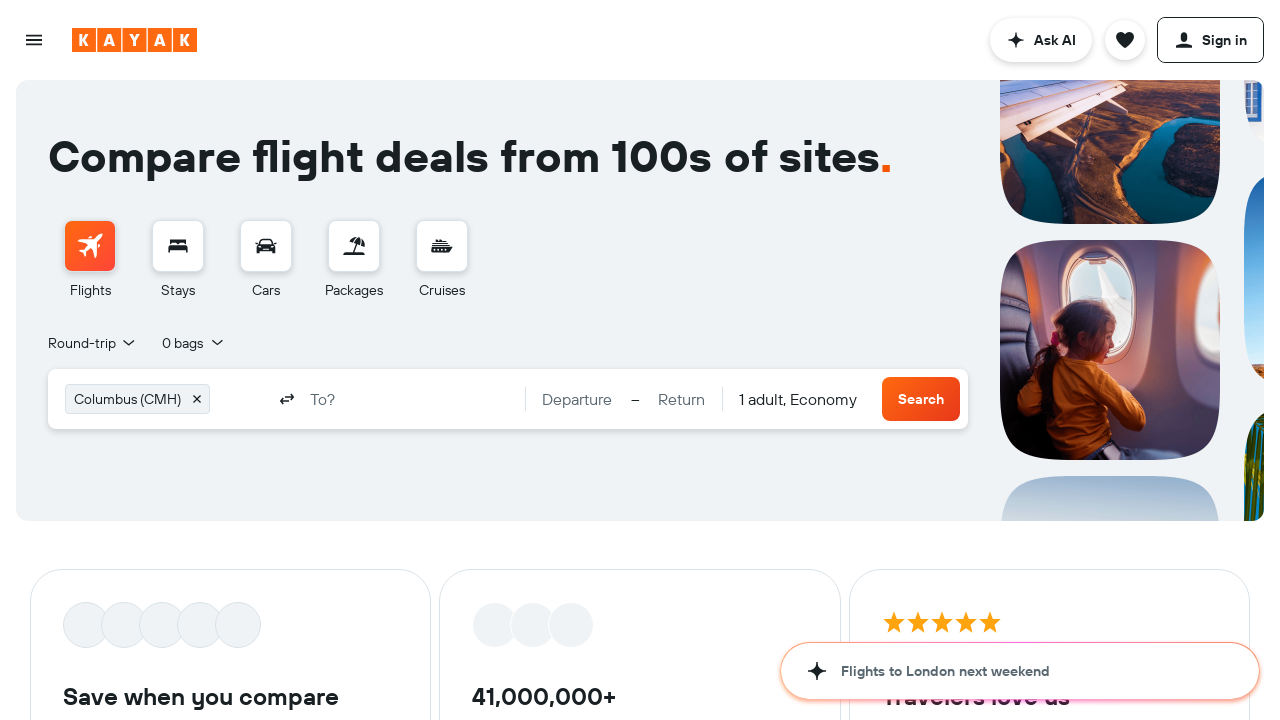

Waited for page to reach domcontentloaded state
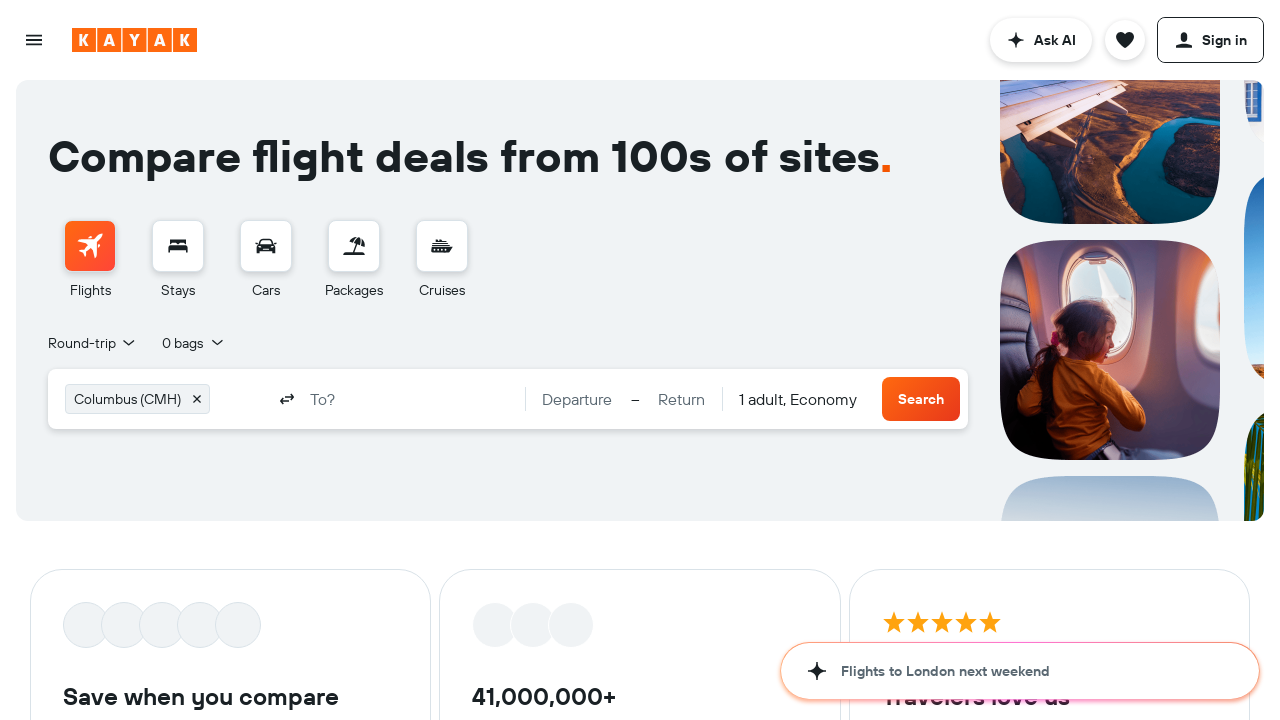

Verified body element is present on Kayak homepage
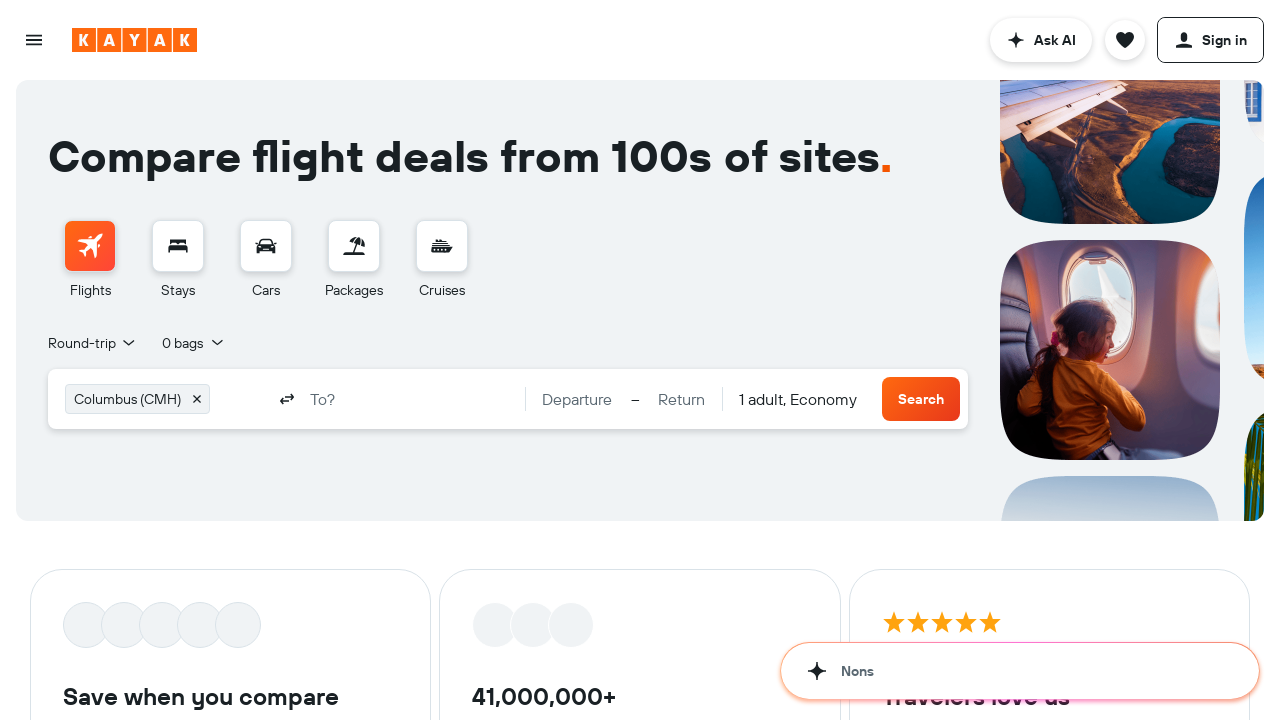

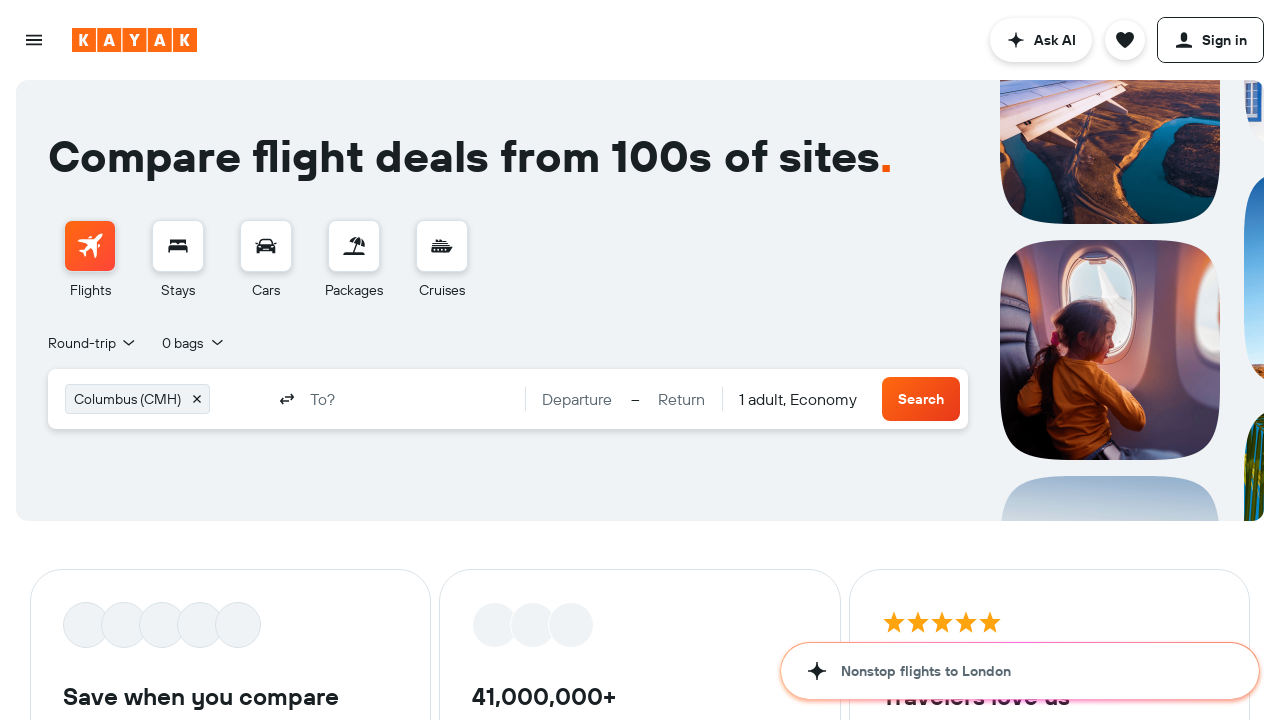